Tests the Contact Us form by filling in name, email, and message fields, then submitting the form

Starting URL: https://crio-qkart-frontend-qa.vercel.app/

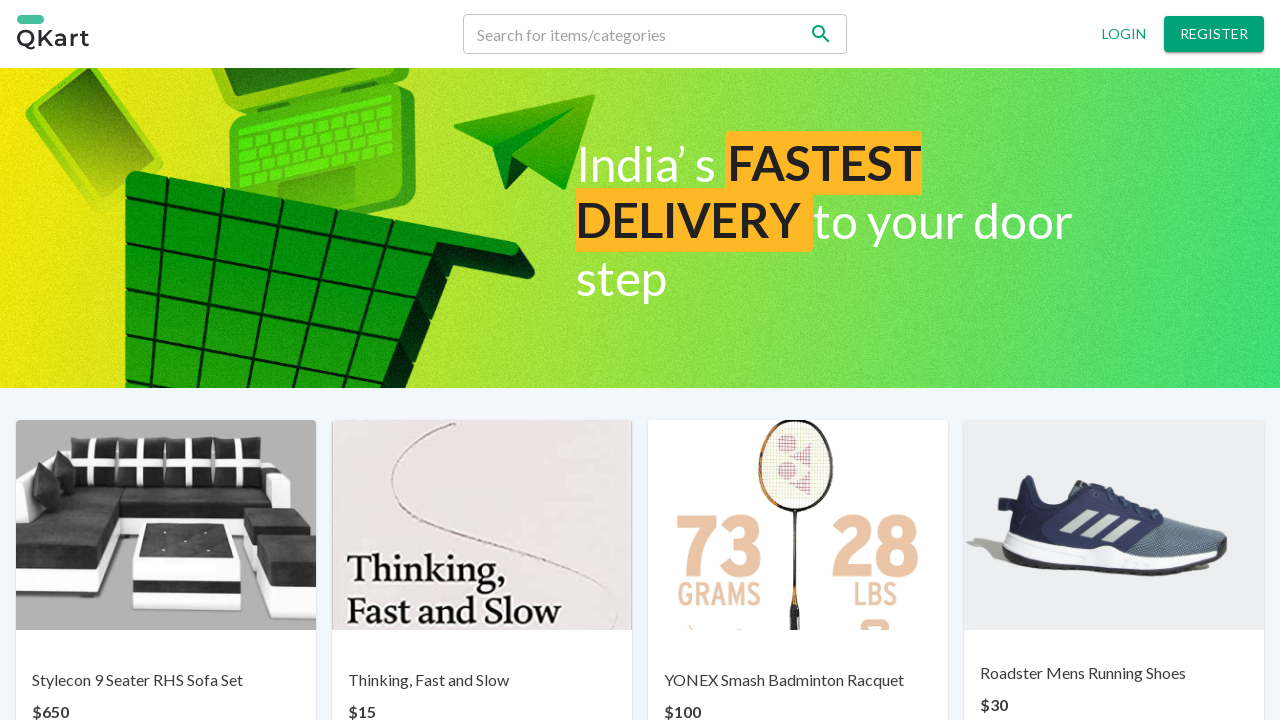

Clicked on Contact Us link at (670, 667) on text=Contact us
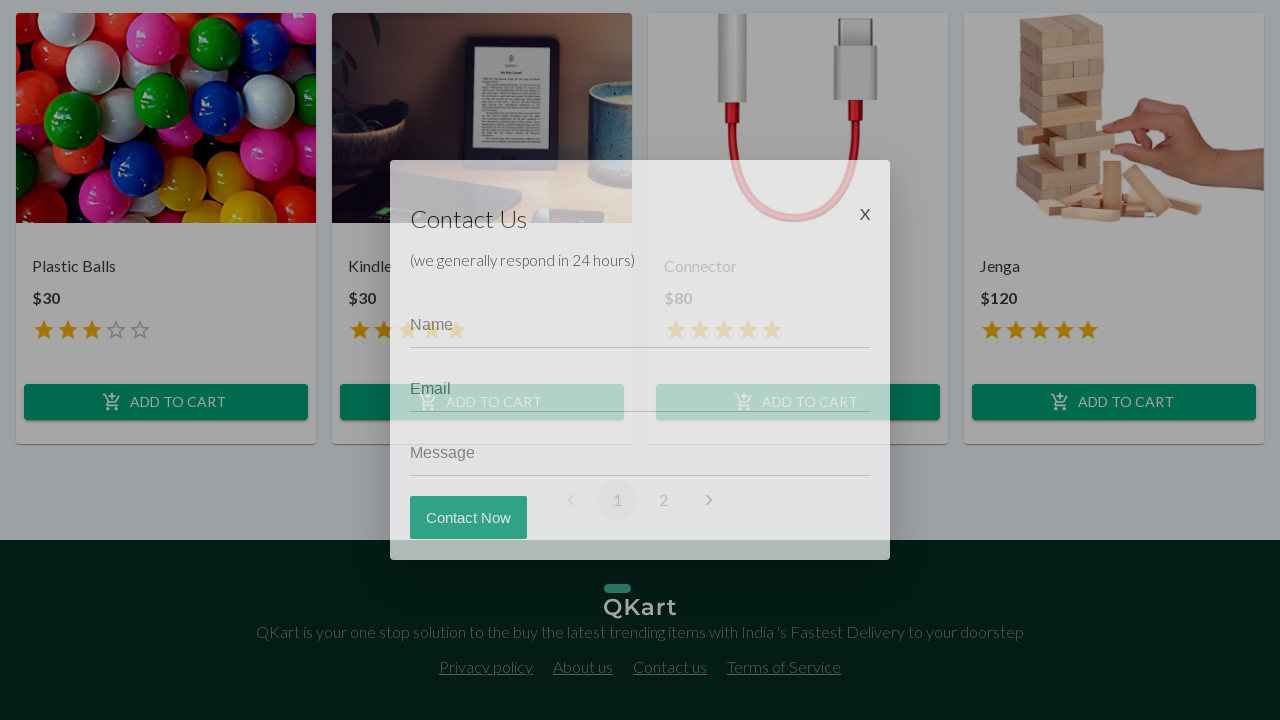

Filled in name field with 'John Doe' on input[placeholder='Name']
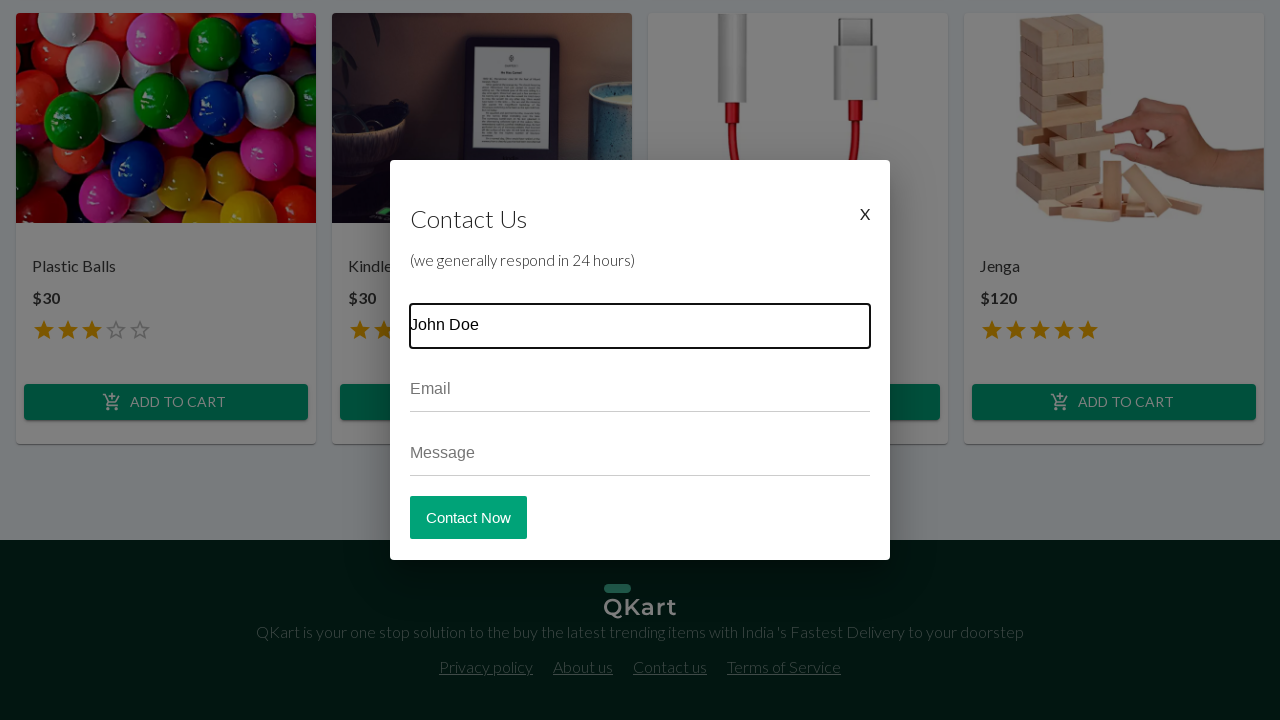

Filled in email field with 'johndoe@example.com' on input[placeholder='Email']
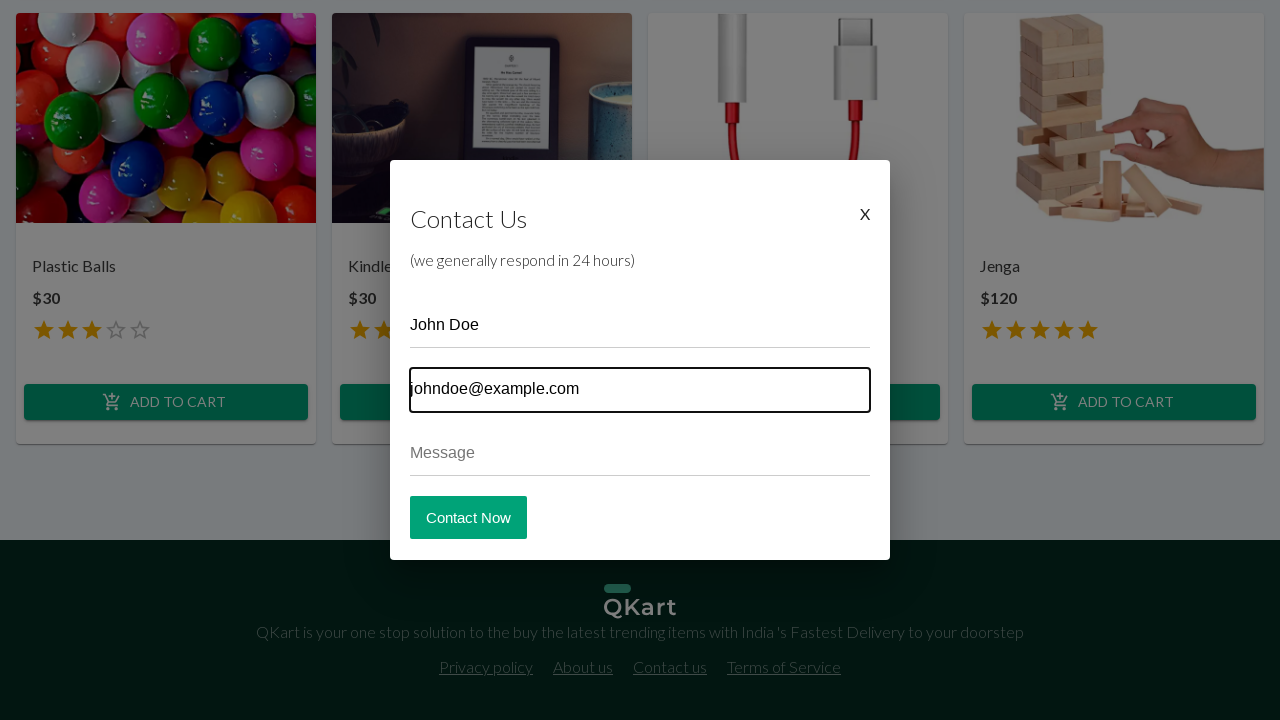

Filled in message field with 'This is a test message for the contact form' on input[placeholder='Message']
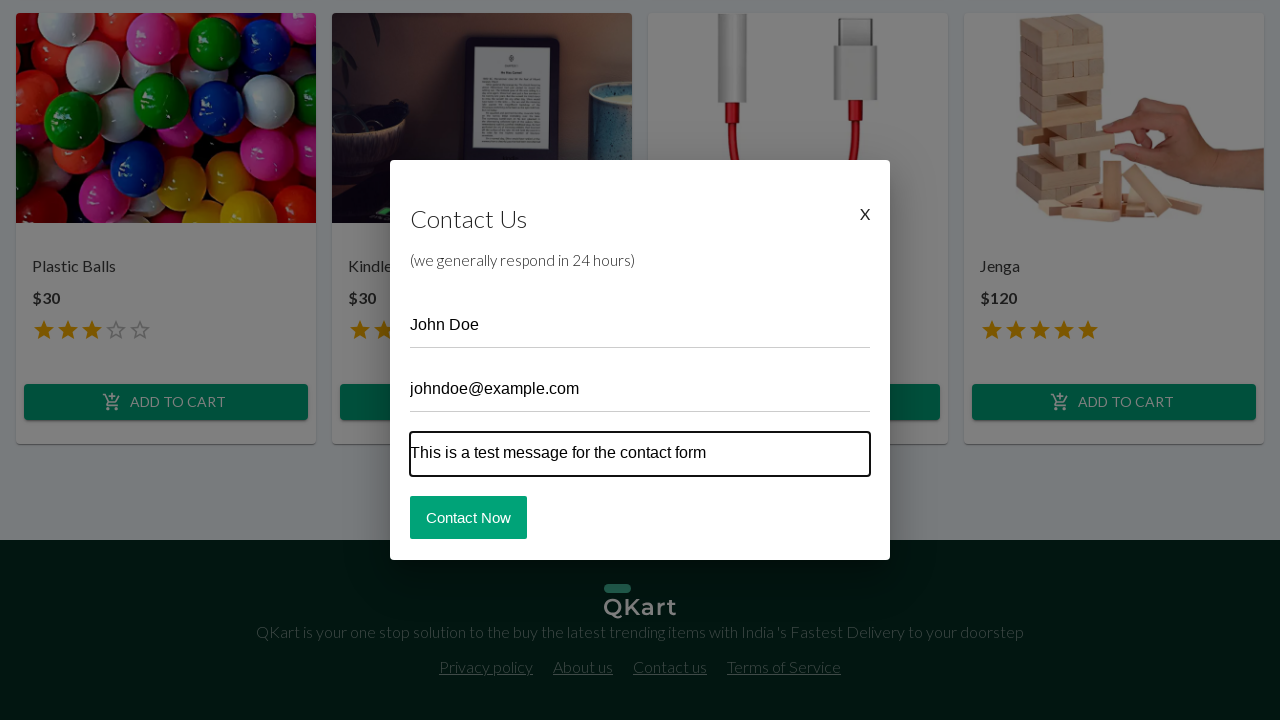

Clicked Contact Now button to submit form at (468, 517) on button:has-text('Contact Now')
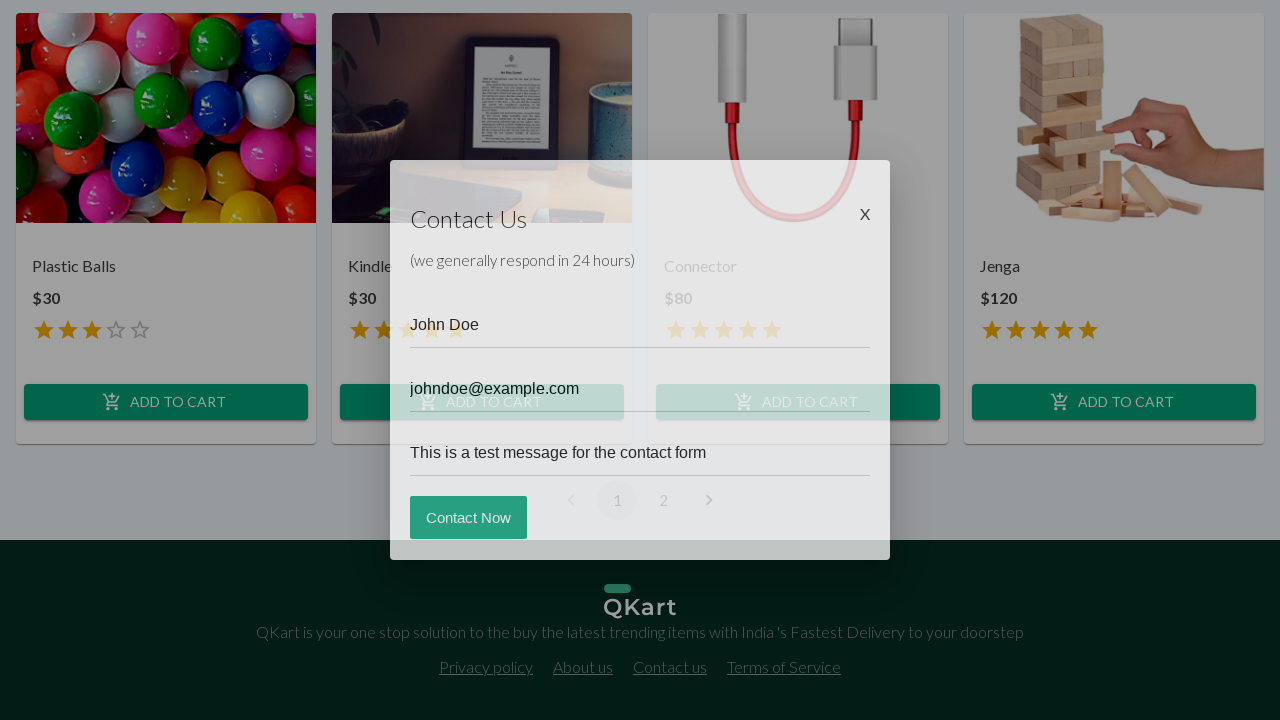

Waited 2 seconds for form submission to process
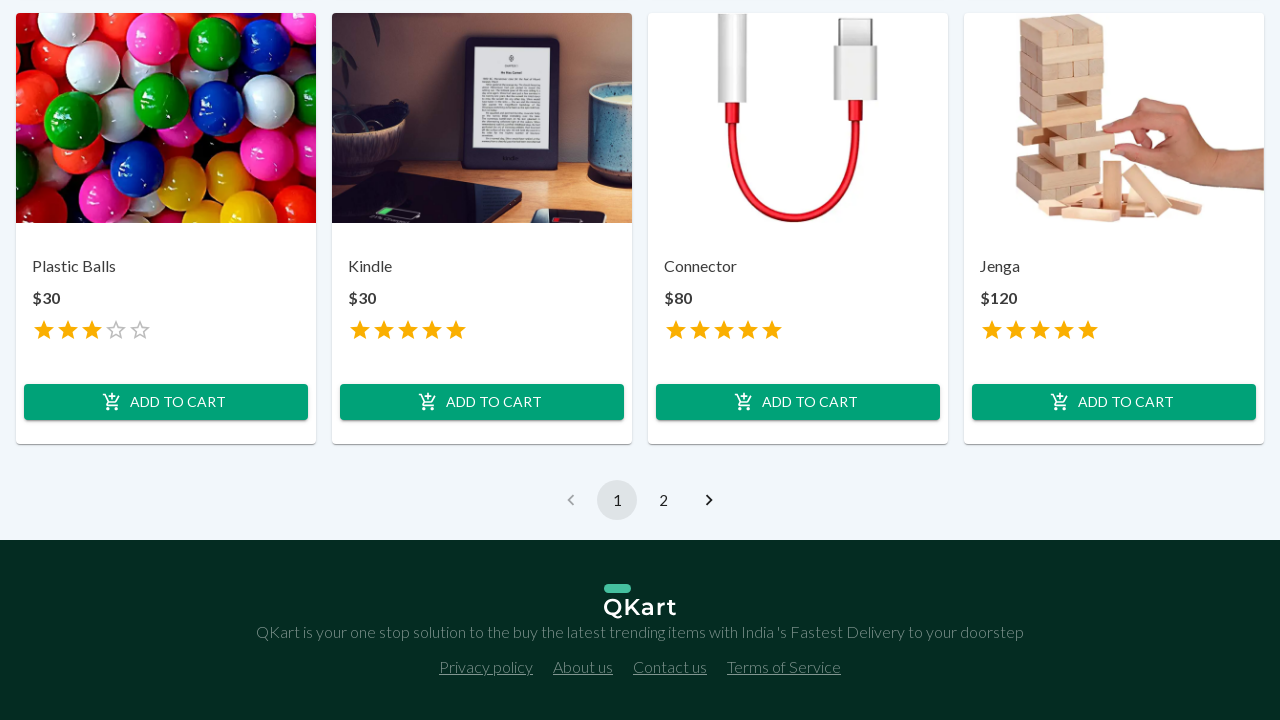

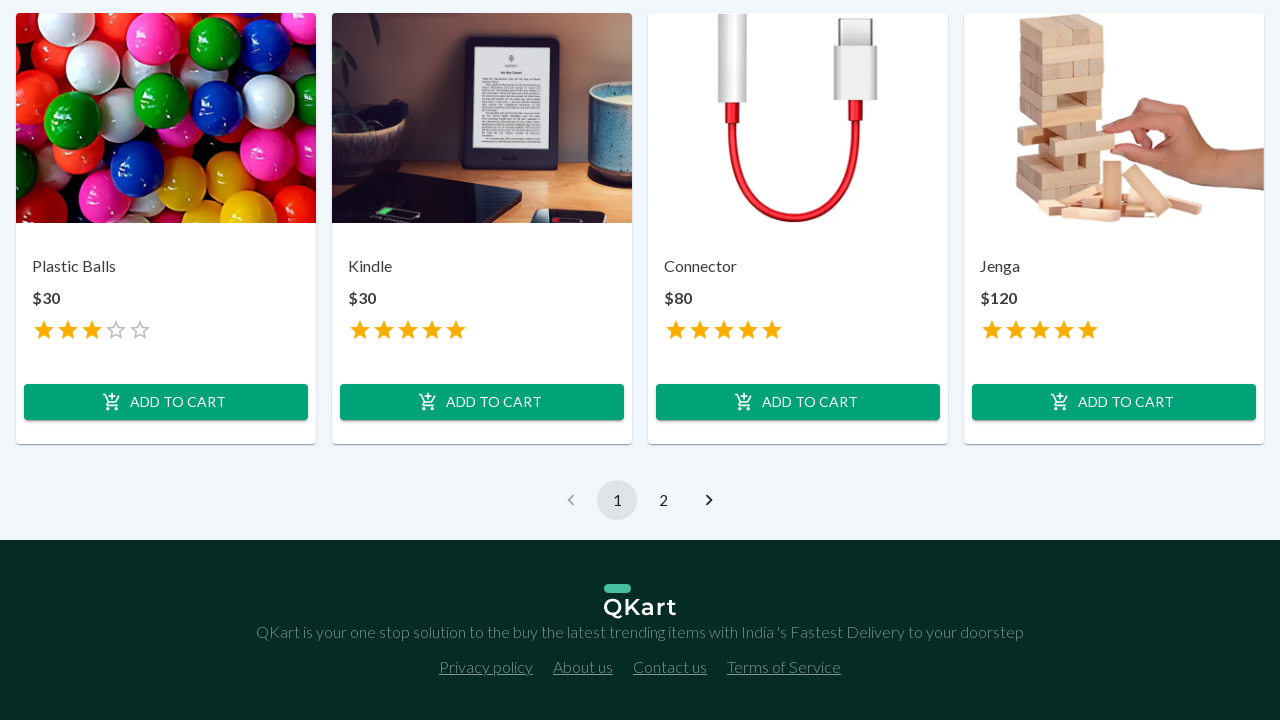